Tests a form interaction by clicking a Spanish language option and then filling in an email field, demonstrating element state checking after page interaction

Starting URL: https://trainingbypackt.github.io/Beginning-Selenium/lesson_3/activity_3_B-1.html

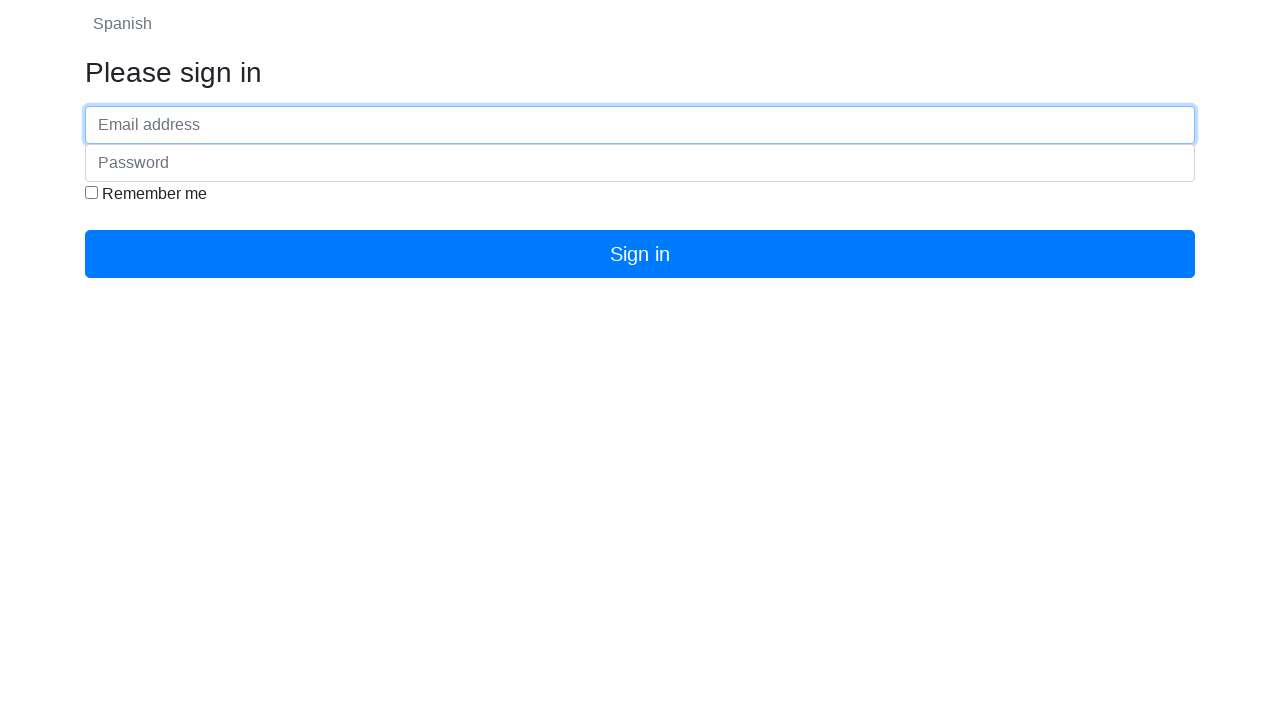

Clicked Spanish language option at (122, 24) on #spanish
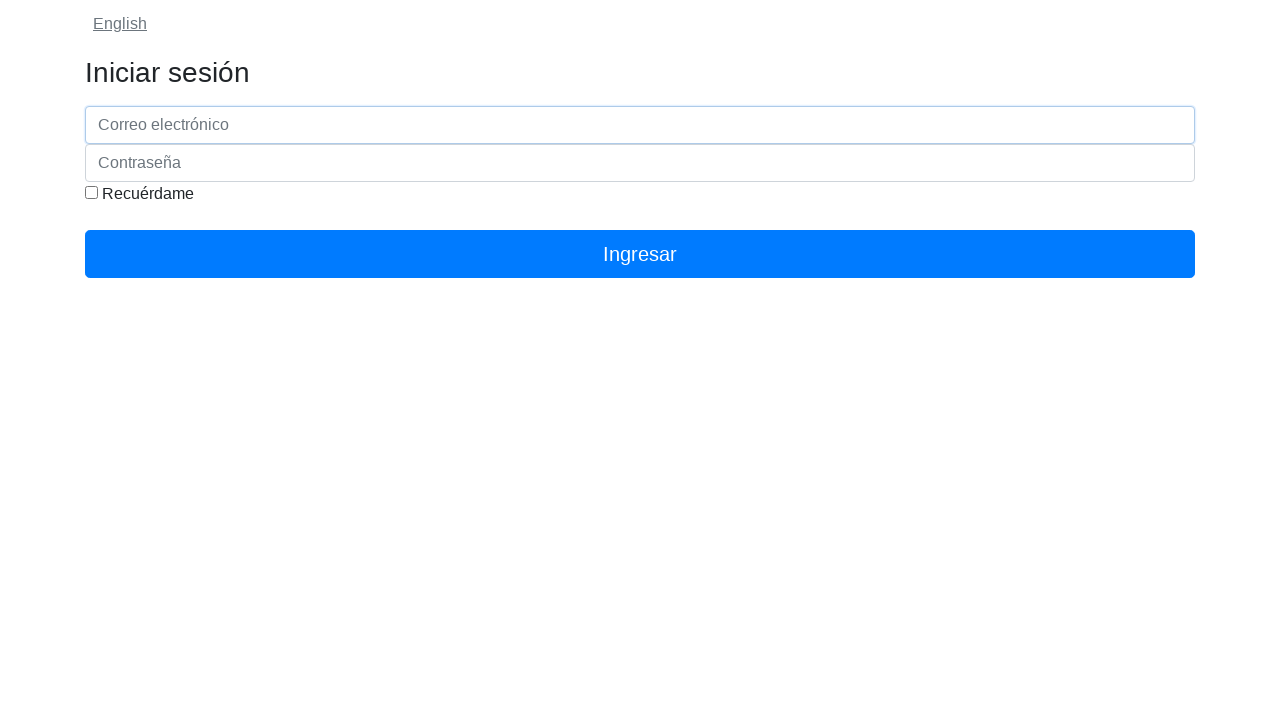

Filled email field with 'testuser@gmail.com' on #inputEmail
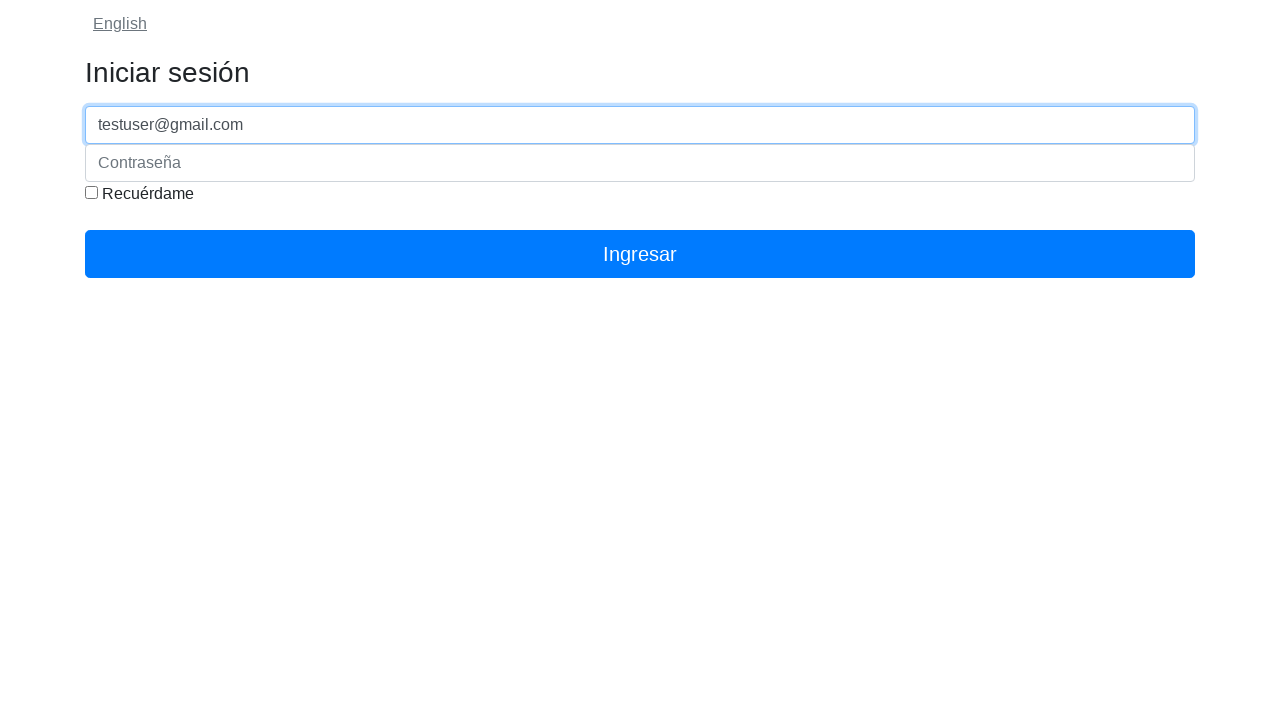

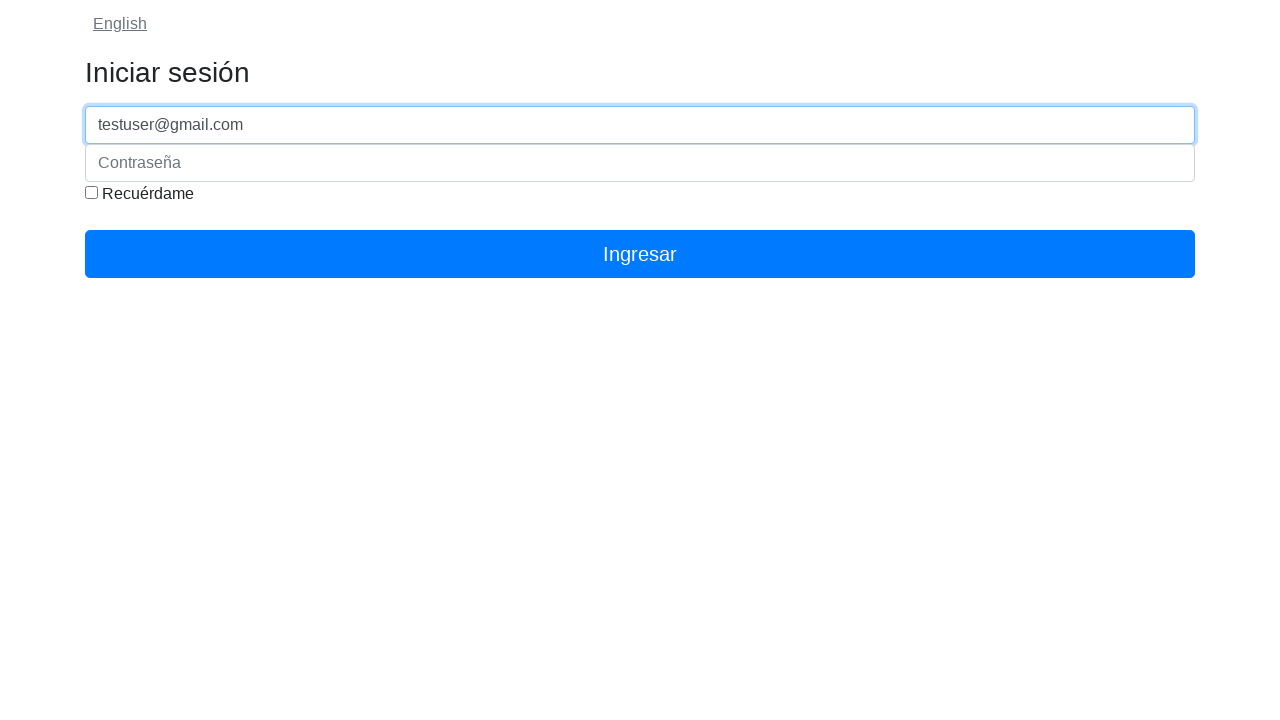